Tests geolocation functionality when browser geolocation is disabled, verifying that location data is not displayed after clicking the button

Starting URL: https://the-internet.herokuapp.com/geolocation

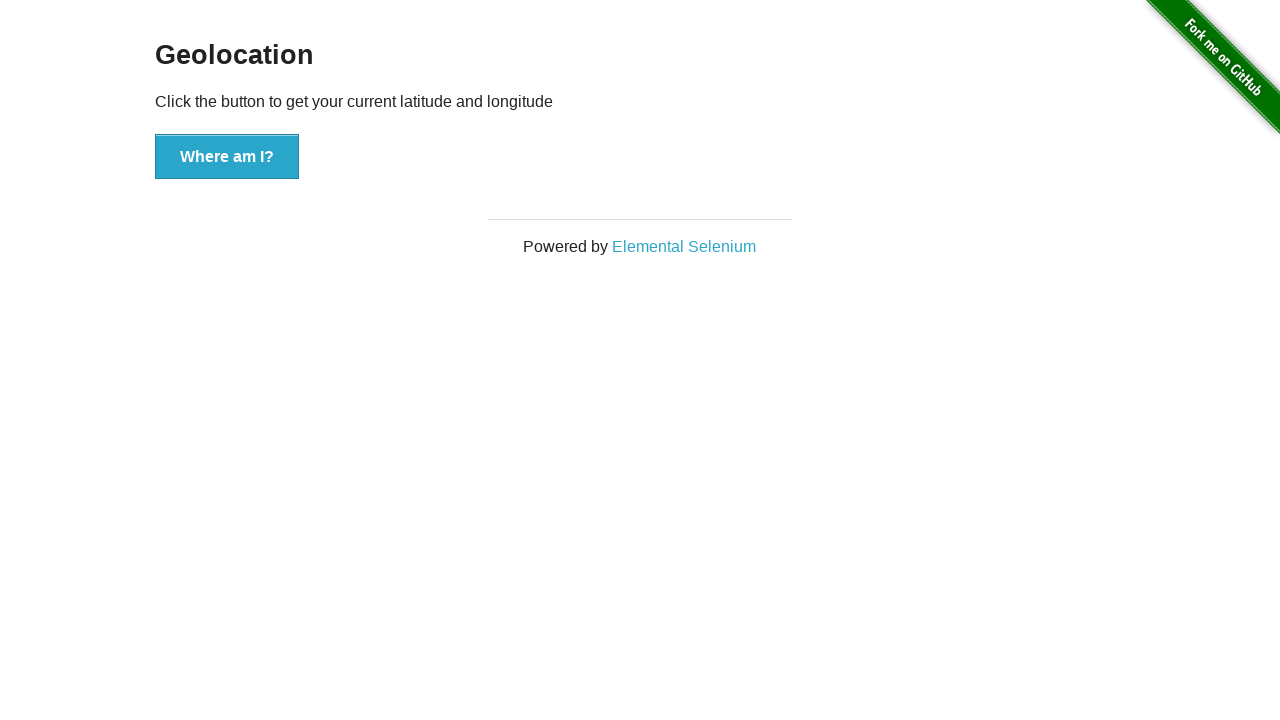

Clicked geolocation button when browser geolocation is not allowed at (227, 157) on div[class='example'] > button
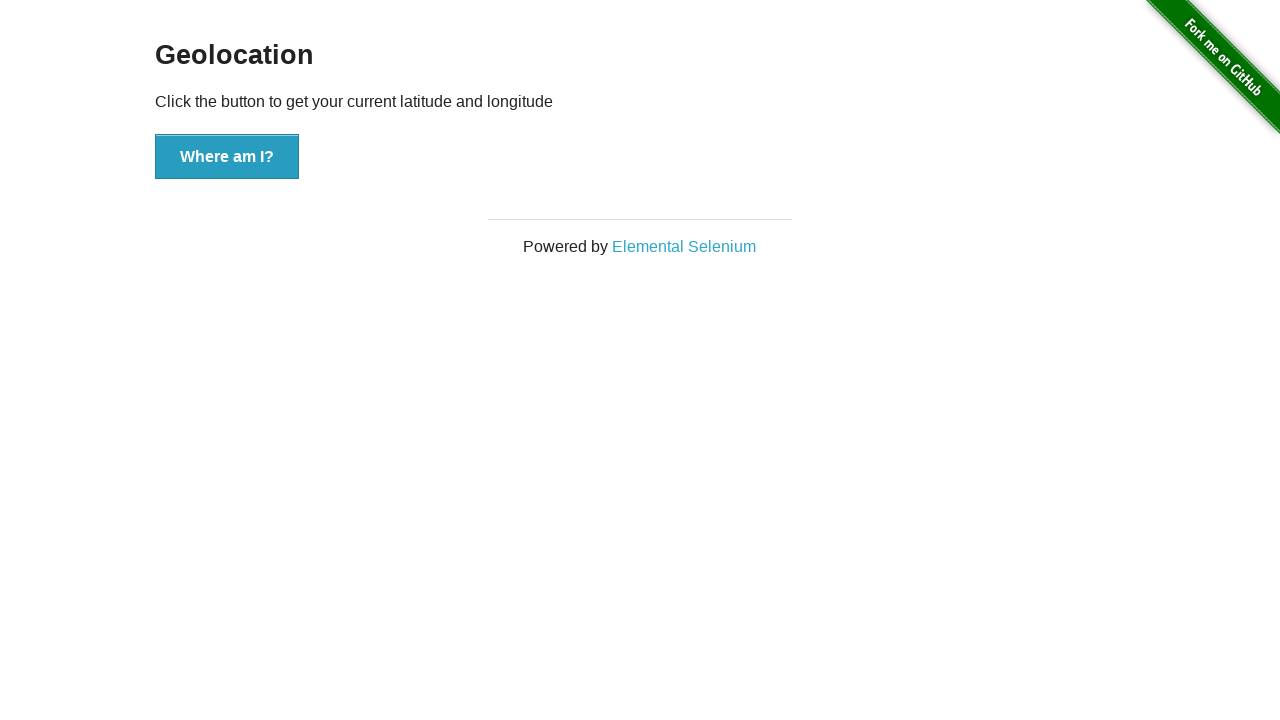

Waited 1 second for any location display or error messages
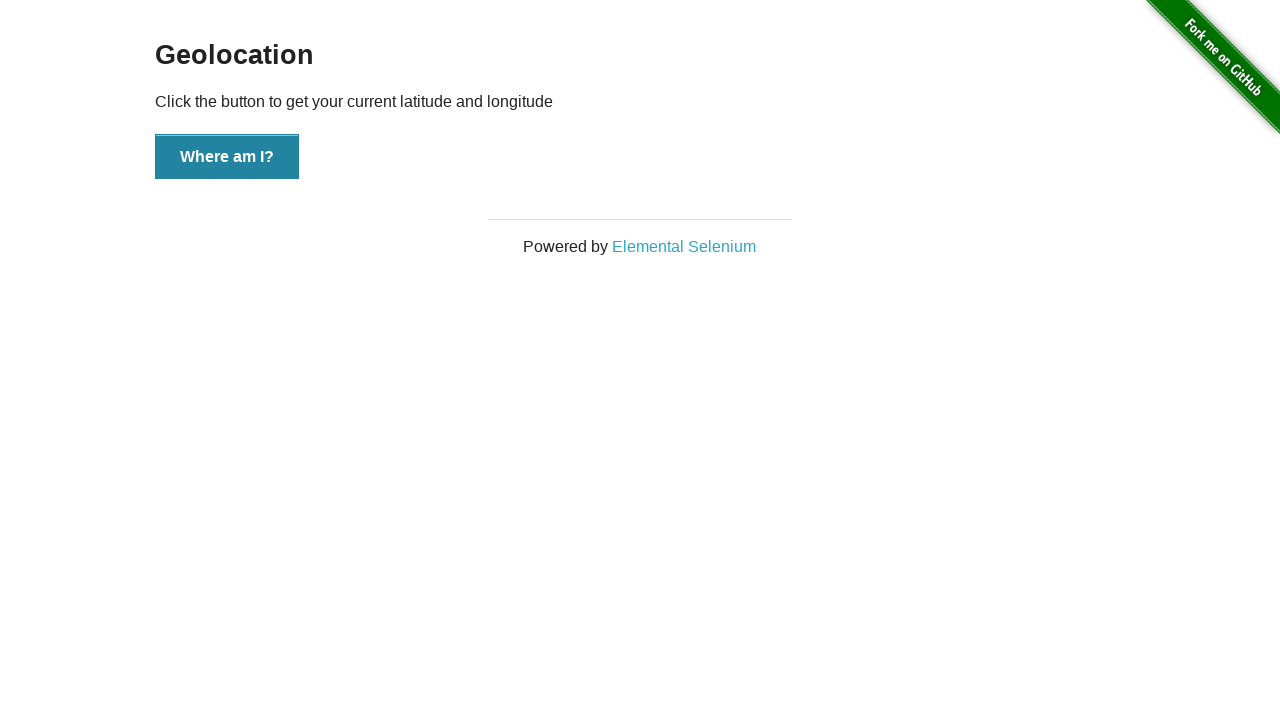

Verified that description element is present without geolocation data
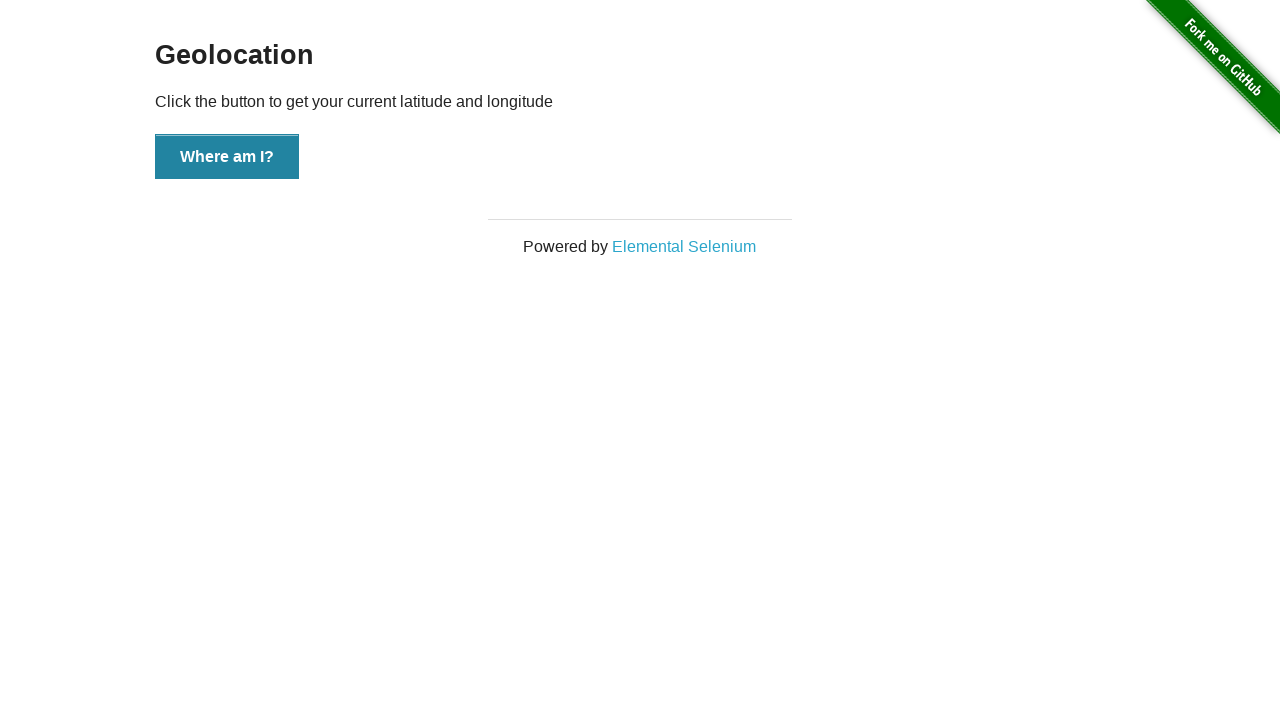

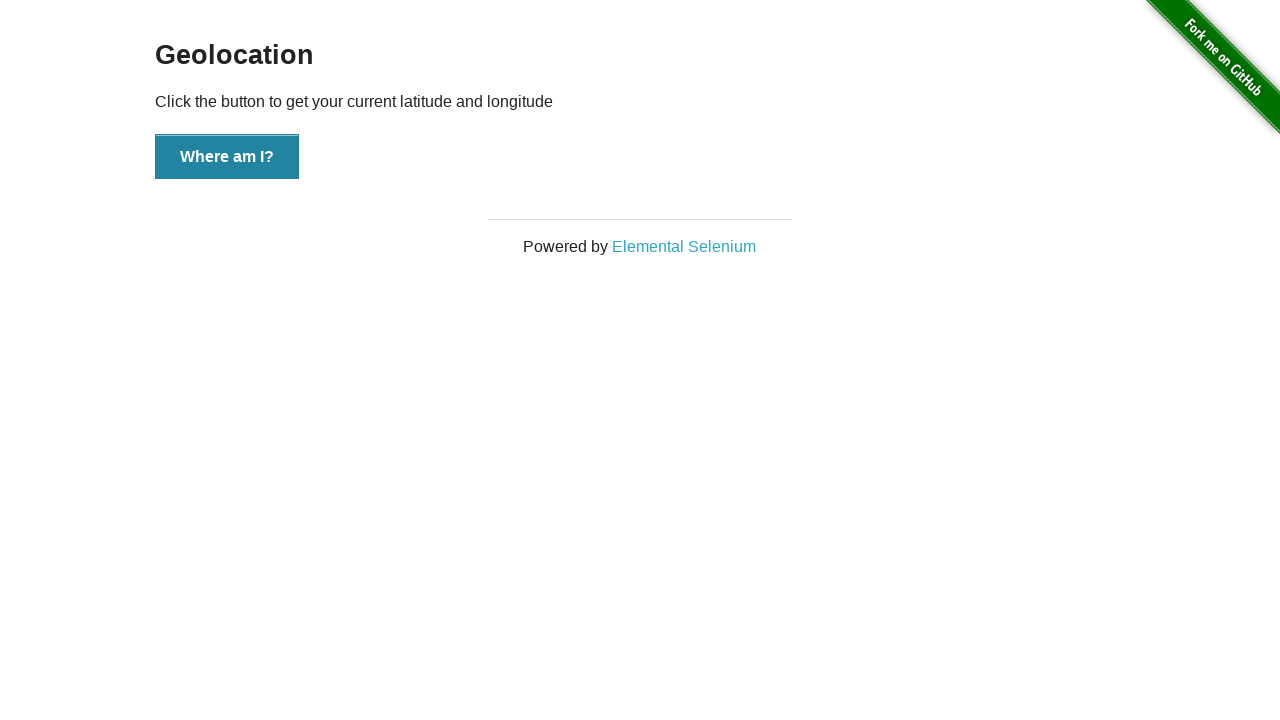